Verifies that the home page URL matches the expected Urban Ladder URL

Starting URL: https://urbanladder.com/

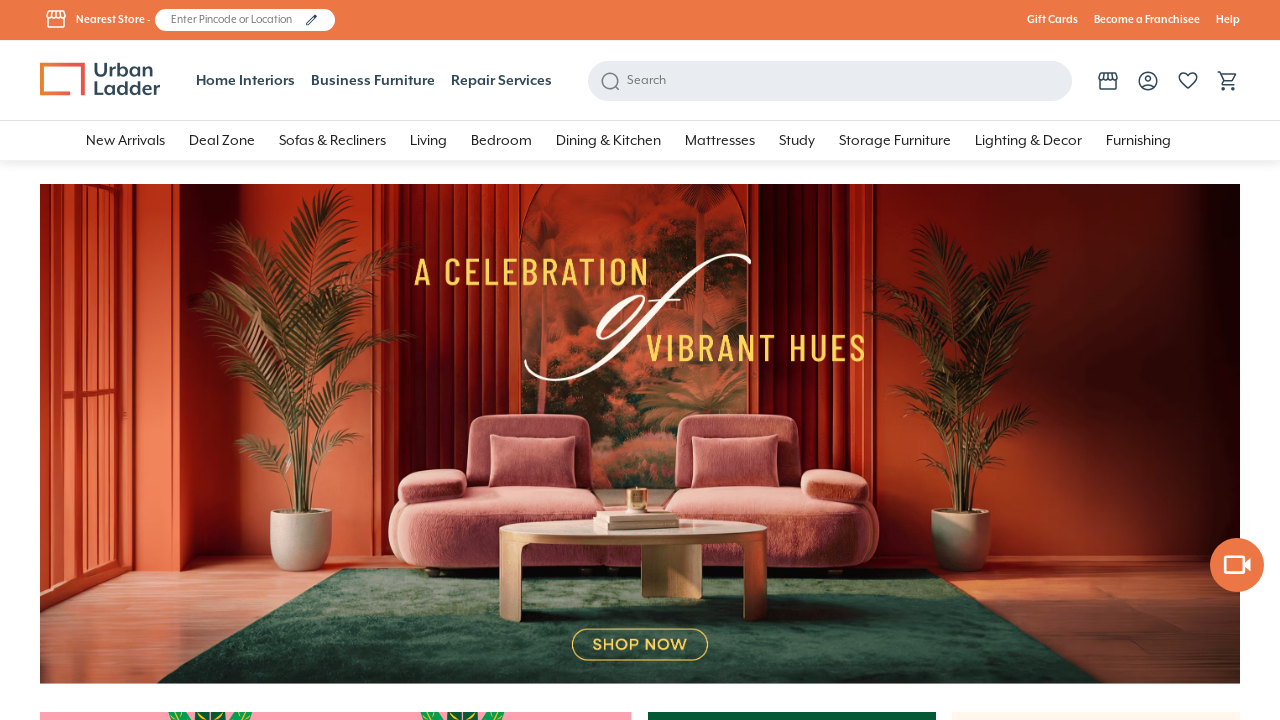

Retrieved current page URL
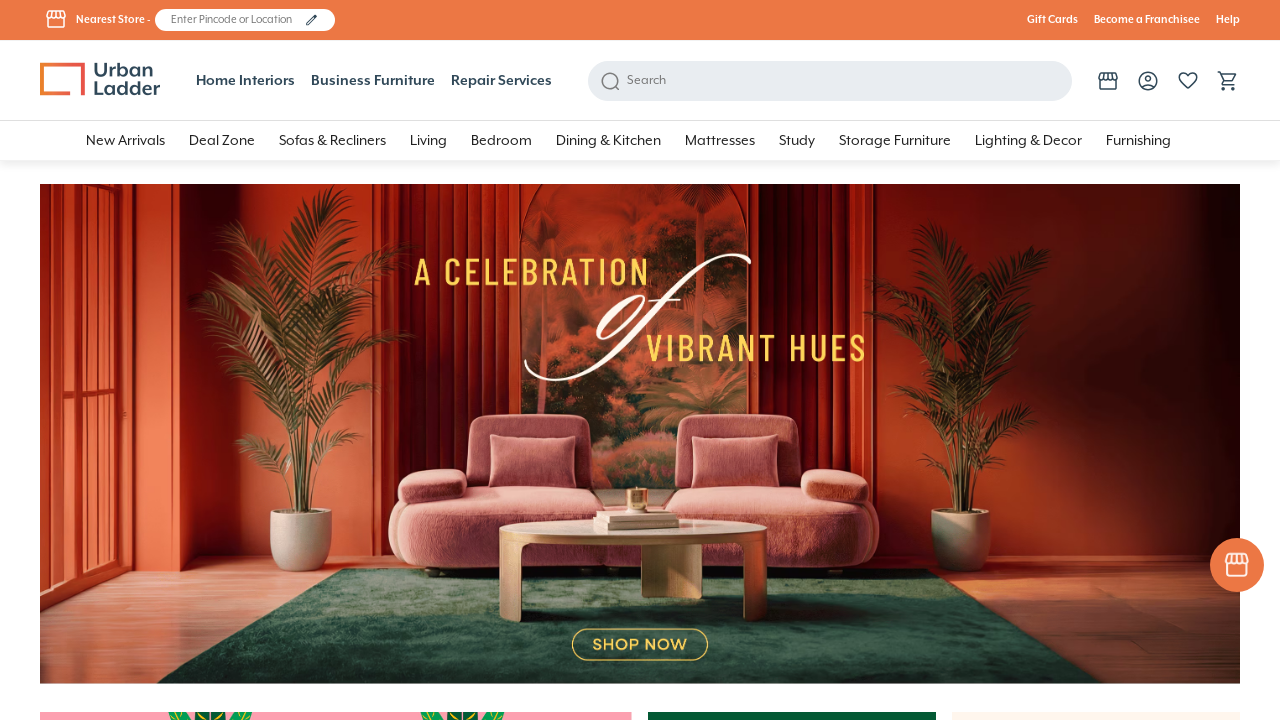

Verified that home page URL matches expected Urban Ladder URL (https://www.urbanladder.com/)
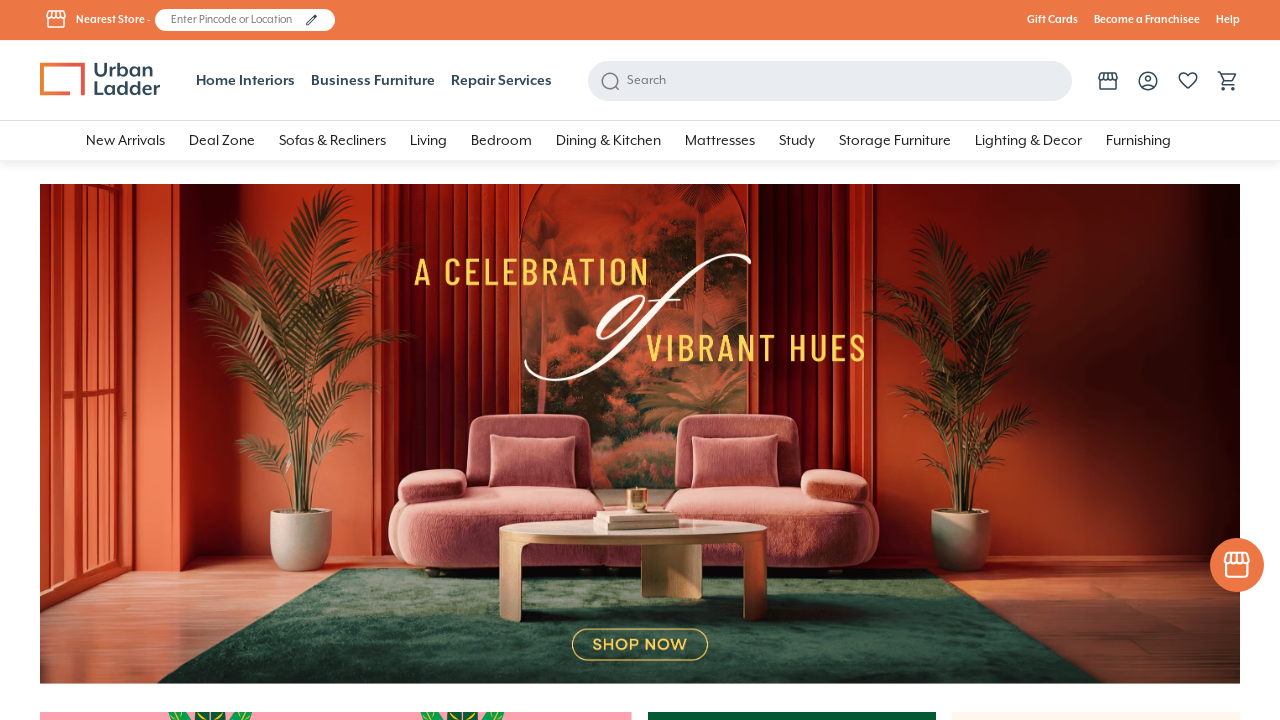

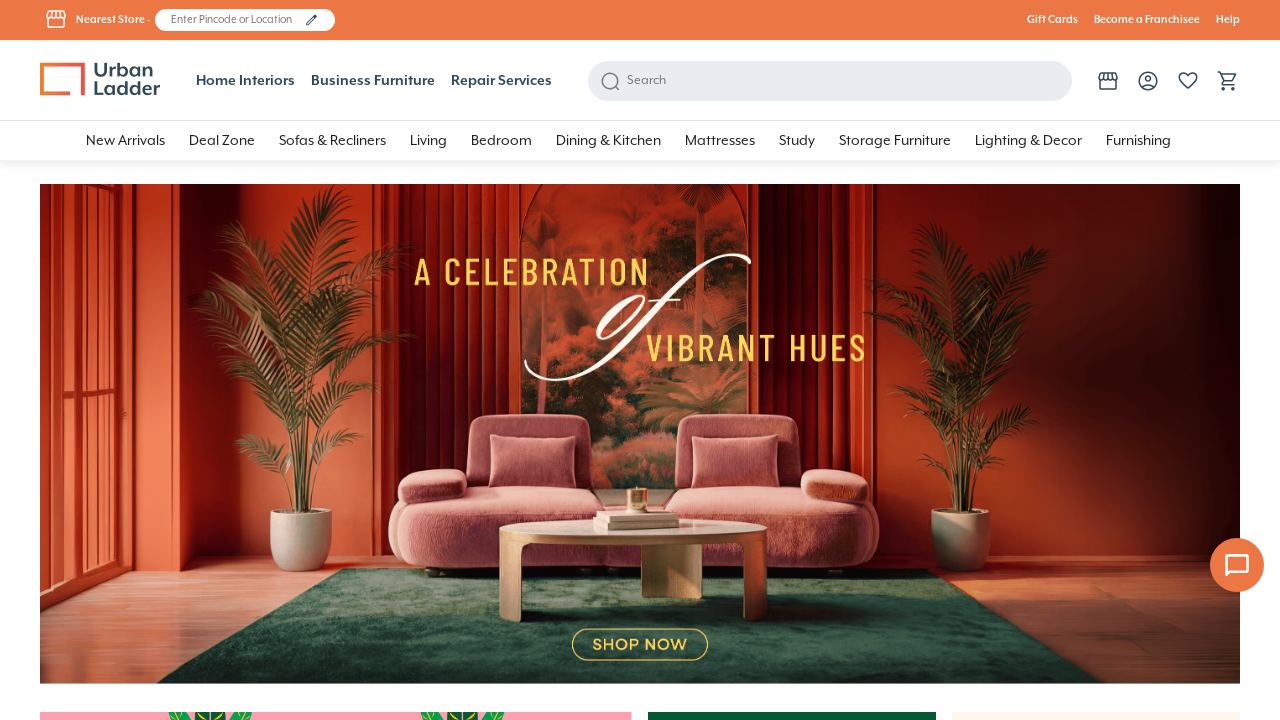